Tests handling of nested frames by switching between multiple frames, filling form inputs, and clicking elements within an inner iframe

Starting URL: https://ui.vision/demo/webtest/frames/

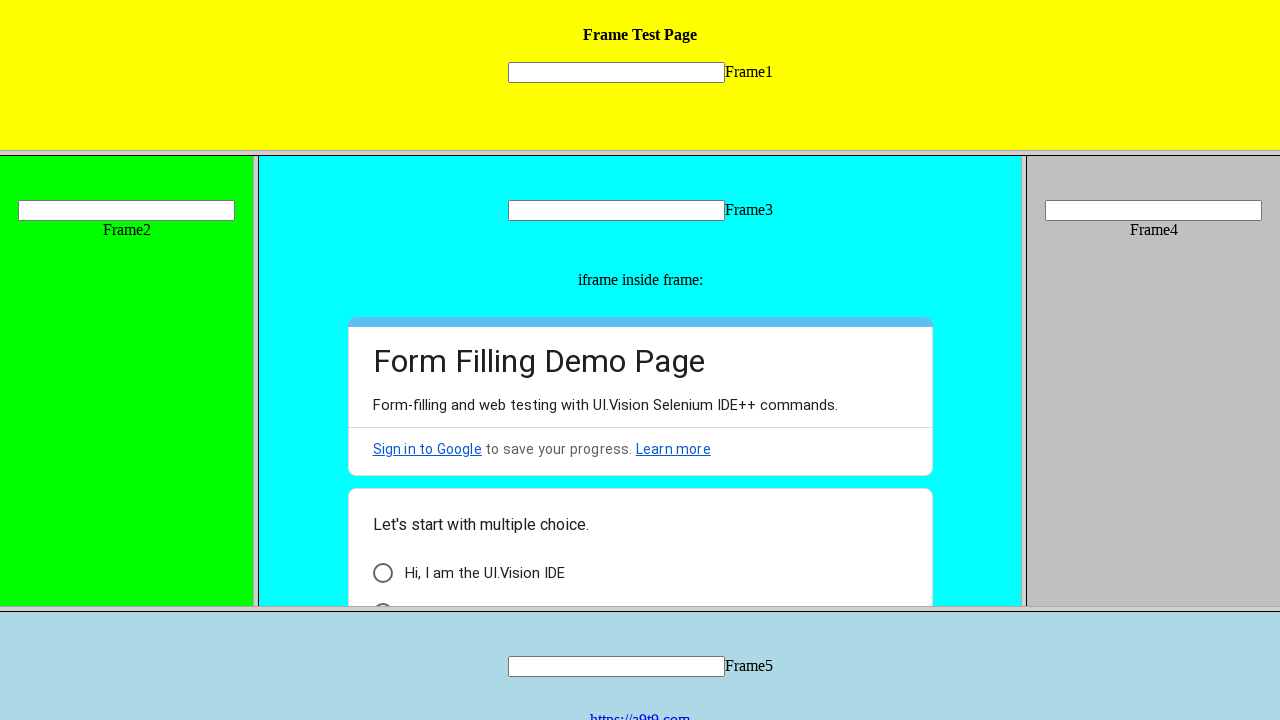

Located frame 1 element
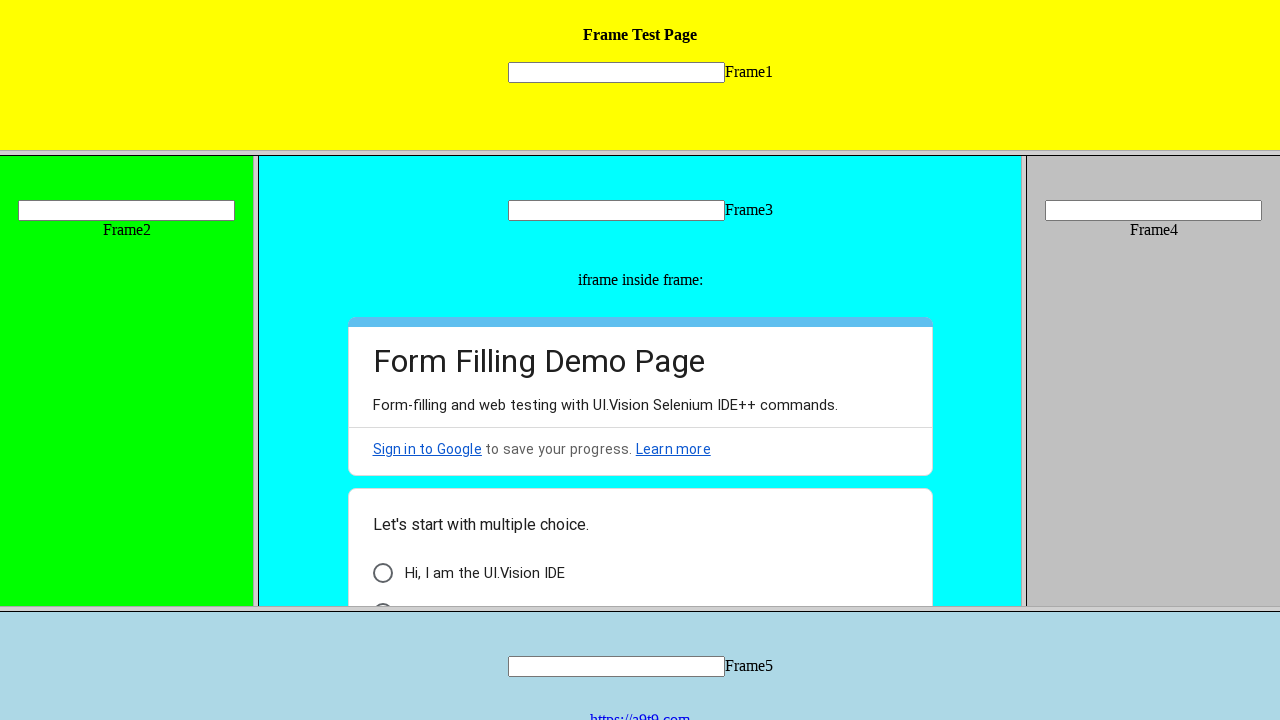

Filled input field in frame 1 with '11111' on xpath=//frame[@src='frame_1.html'] >> internal:control=enter-frame >> xpath=//fo
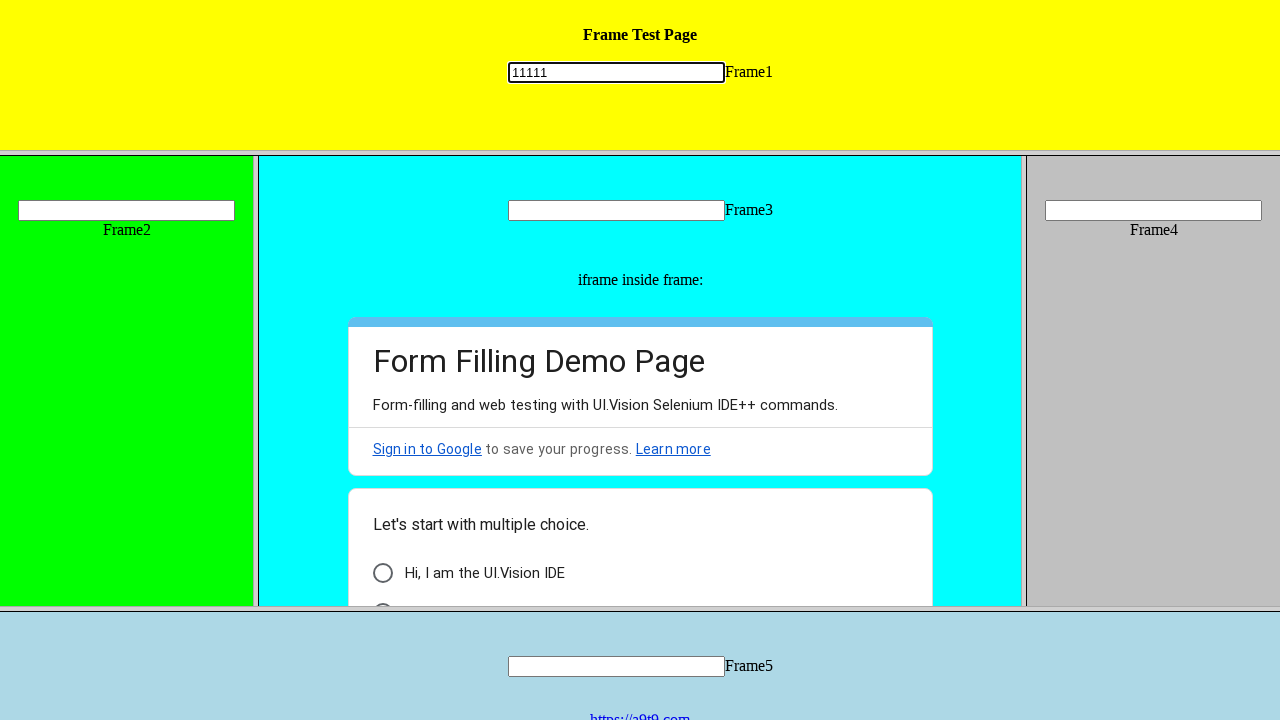

Located frame 3 element
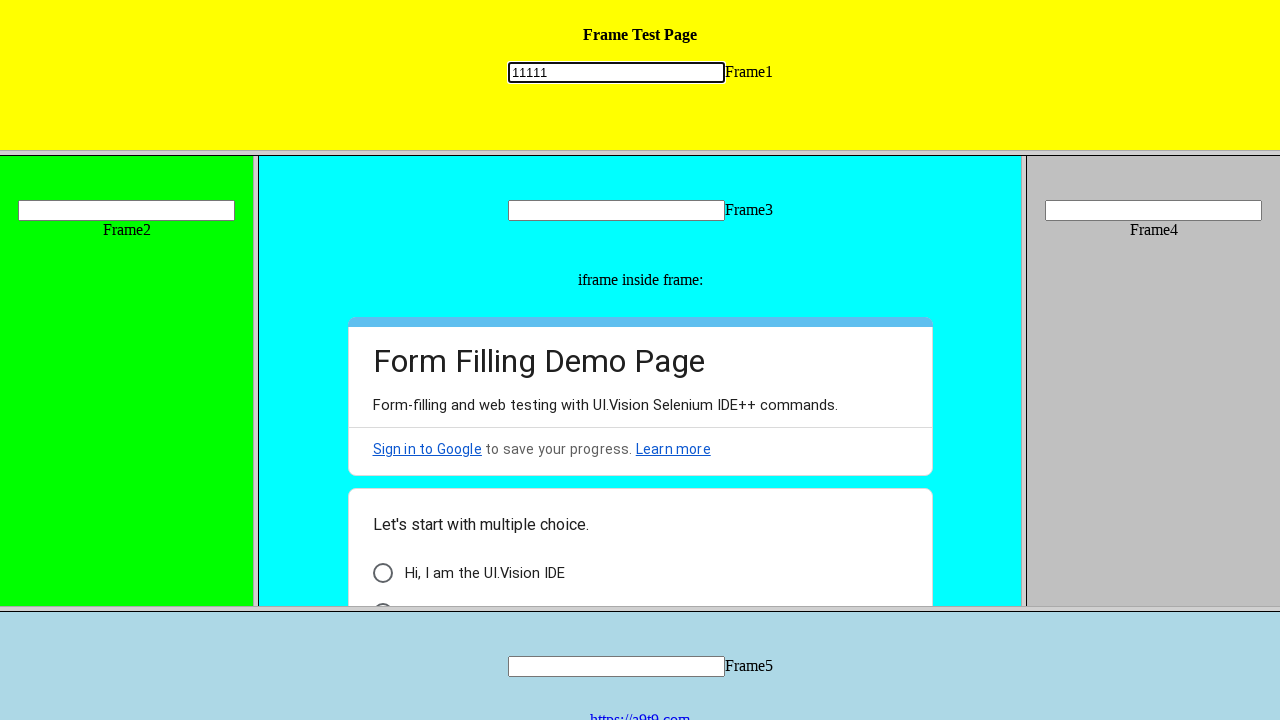

Filled input field in frame 3 with '33333' on xpath=//frame[@src='frame_3.html'] >> internal:control=enter-frame >> xpath=//fo
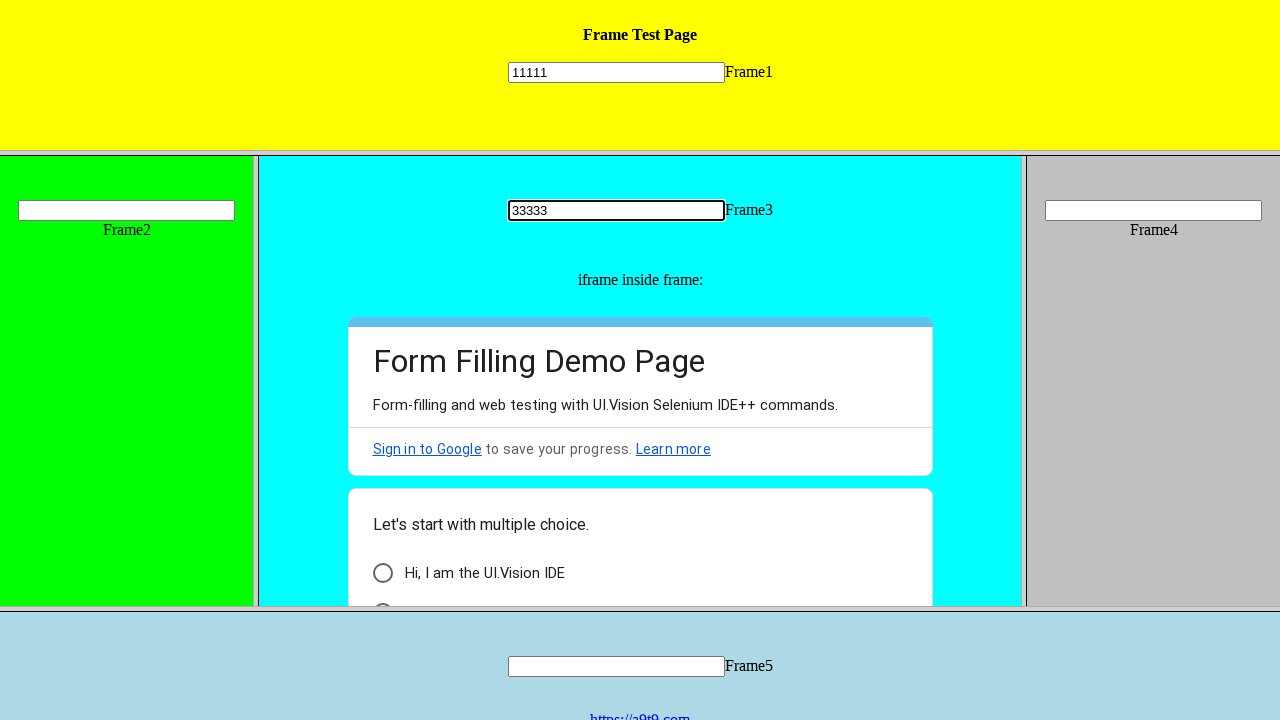

Located inner iframe nested within frame 3
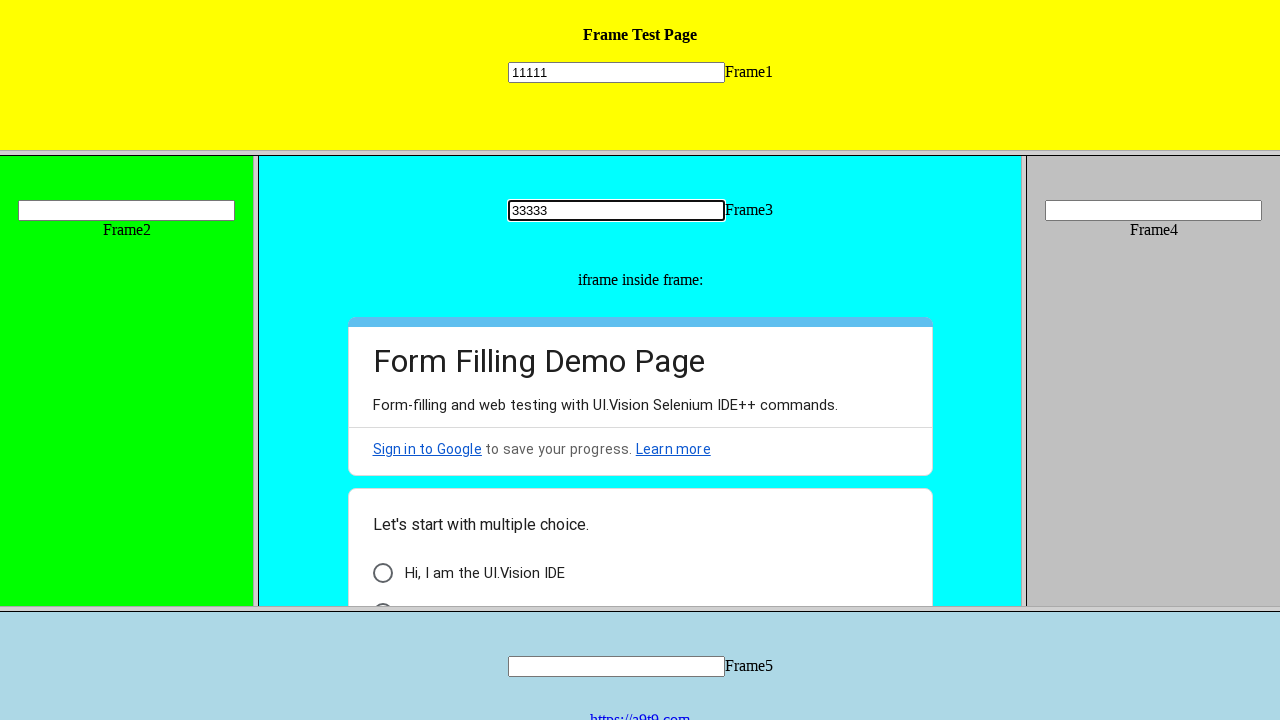

Clicked element within inner iframe of frame 3 at (450, 596) on xpath=//frame[@src='frame_3.html'] >> internal:control=enter-frame >> xpath=//ce
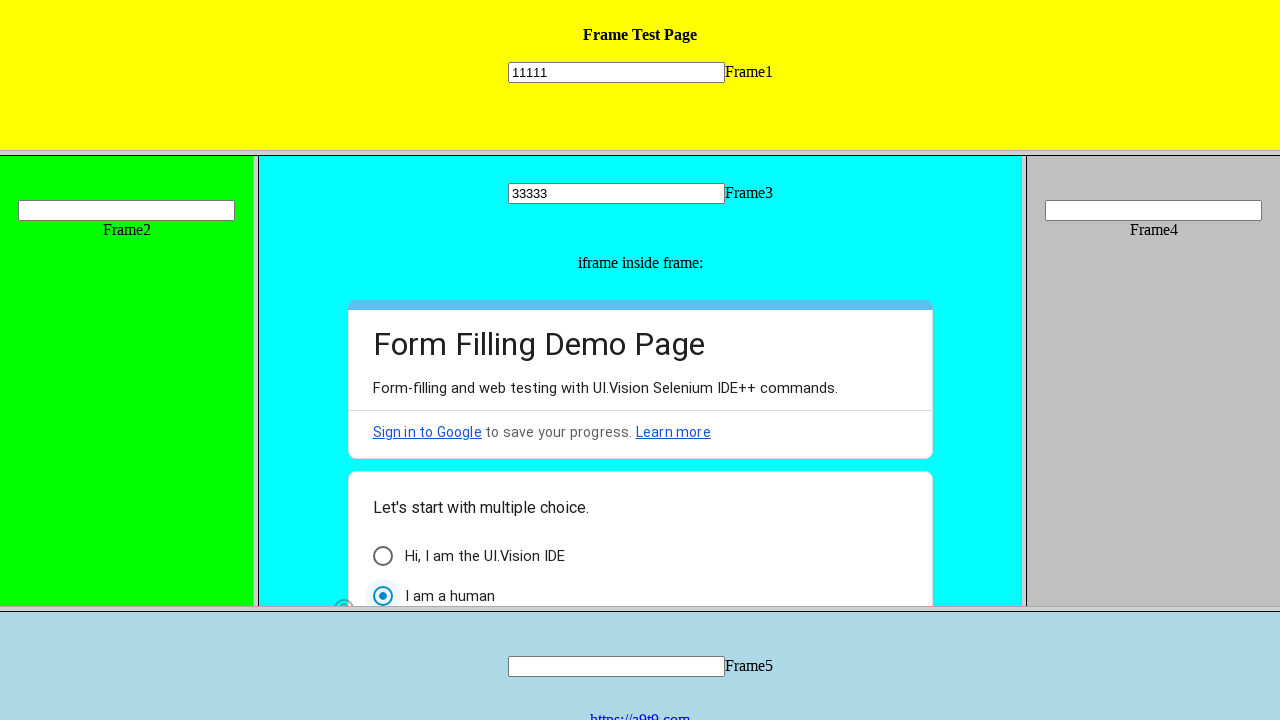

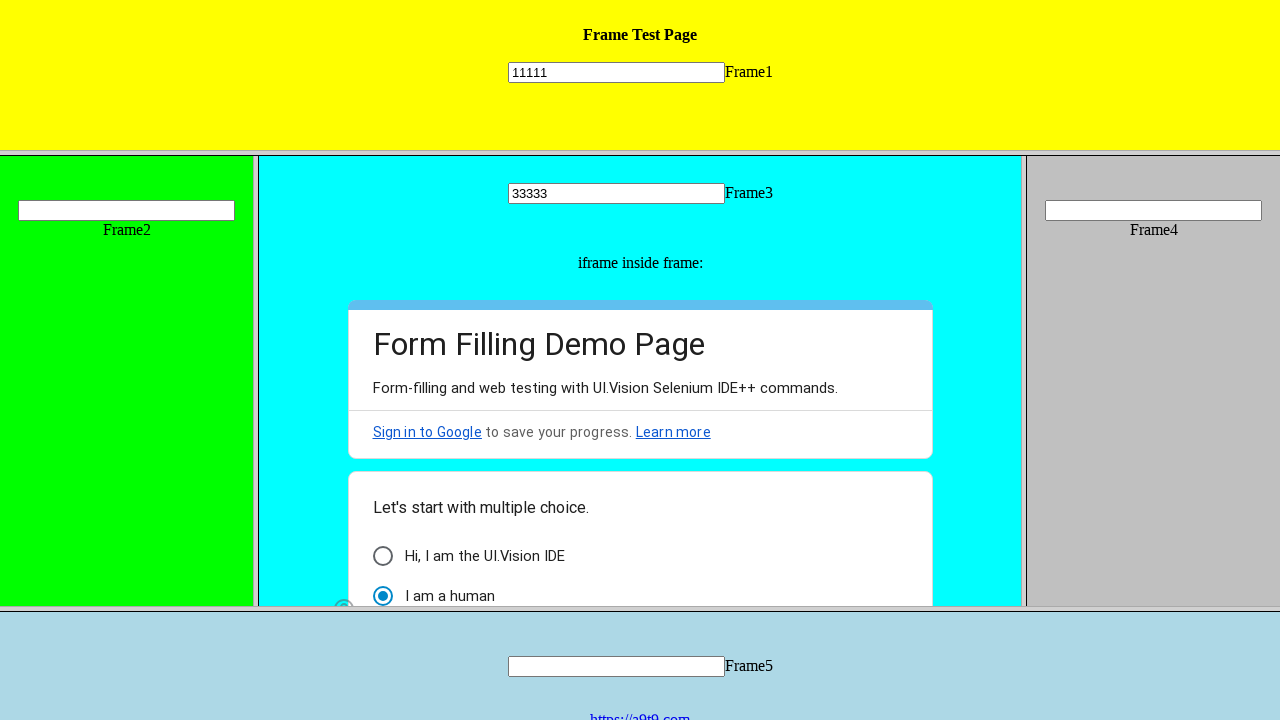